Tests input field functionality by entering a numeric value, clearing it, and entering a different value

Starting URL: http://the-internet.herokuapp.com/inputs

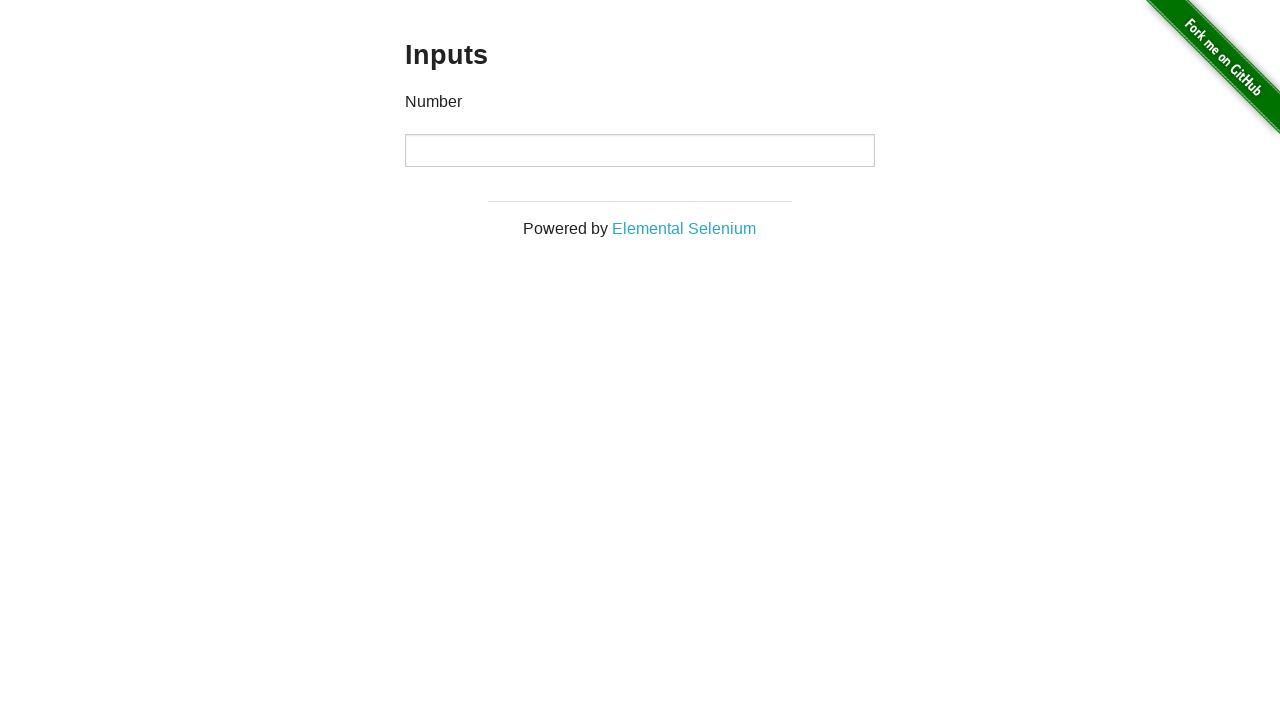

Entered numeric value '1000' into input field on input
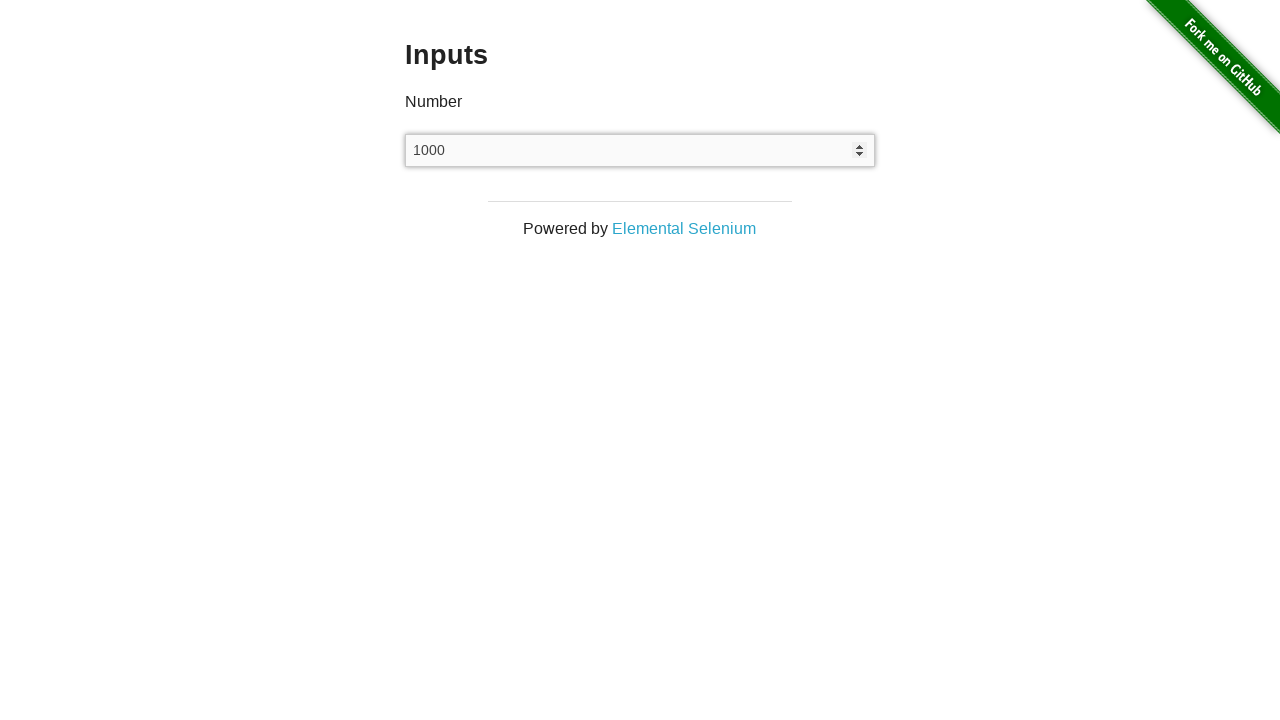

Waited 500ms to observe the entered value
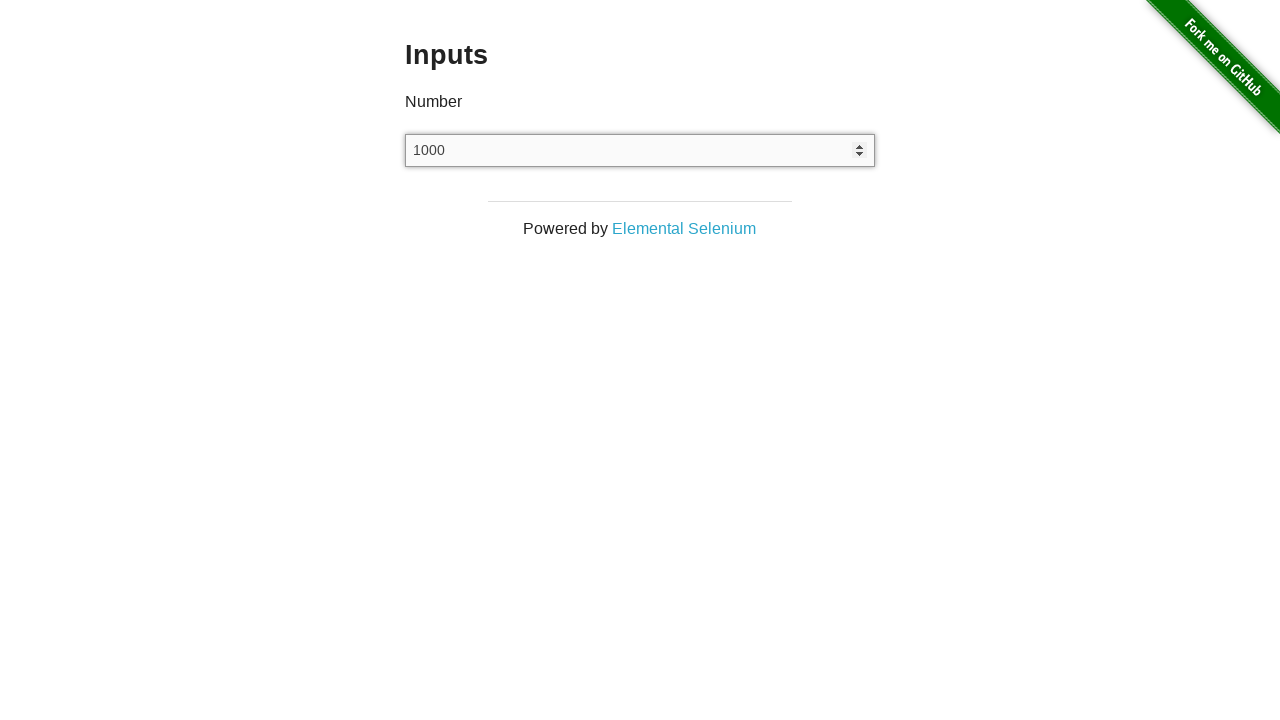

Cleared the input field on input
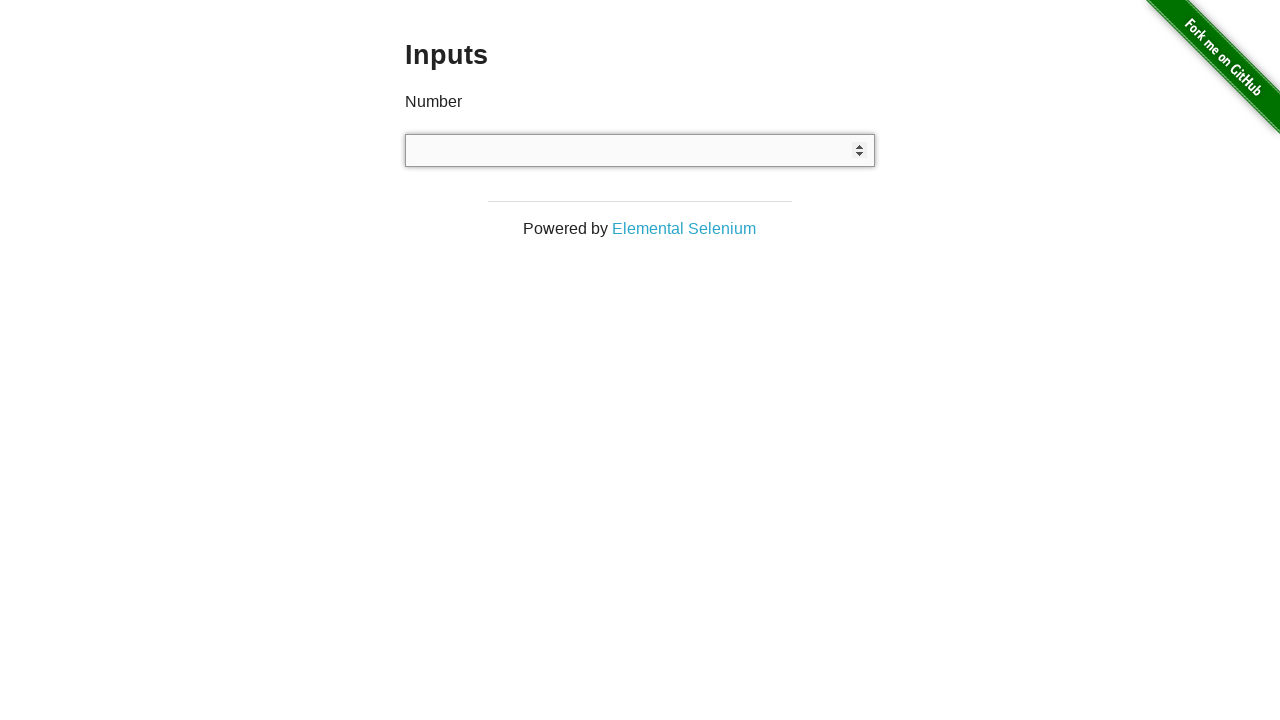

Entered numeric value '999' into input field on input
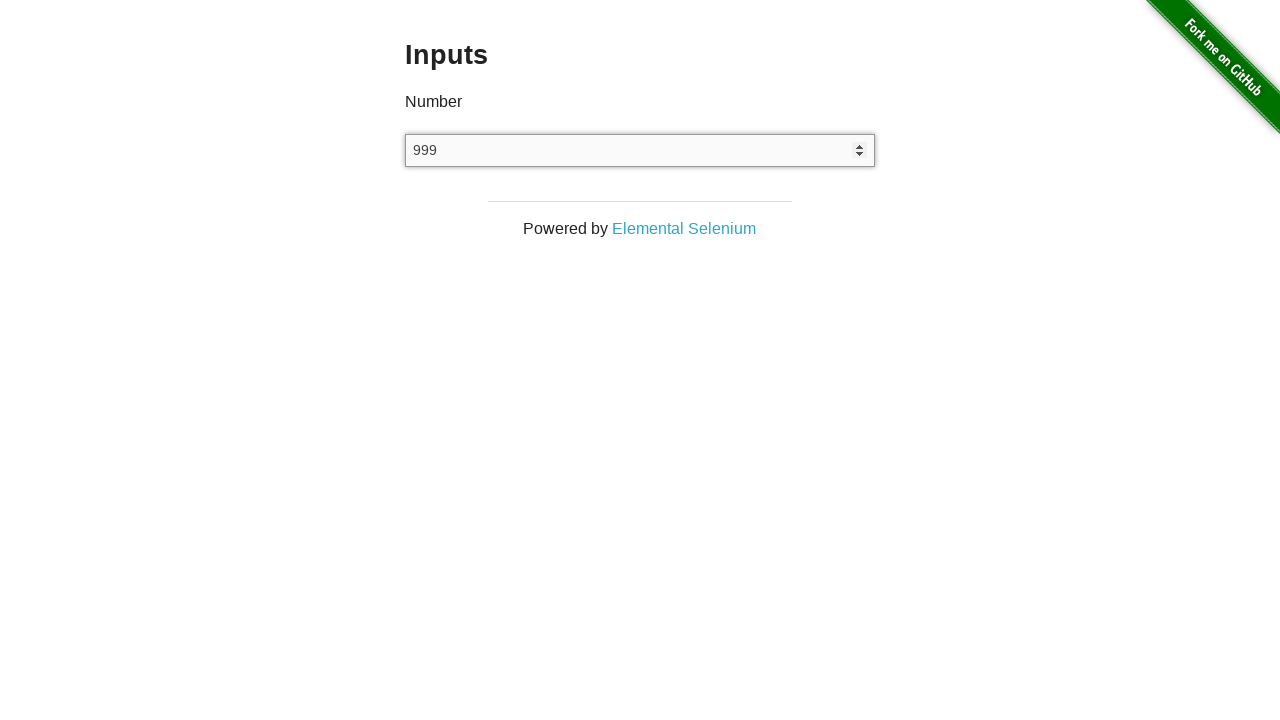

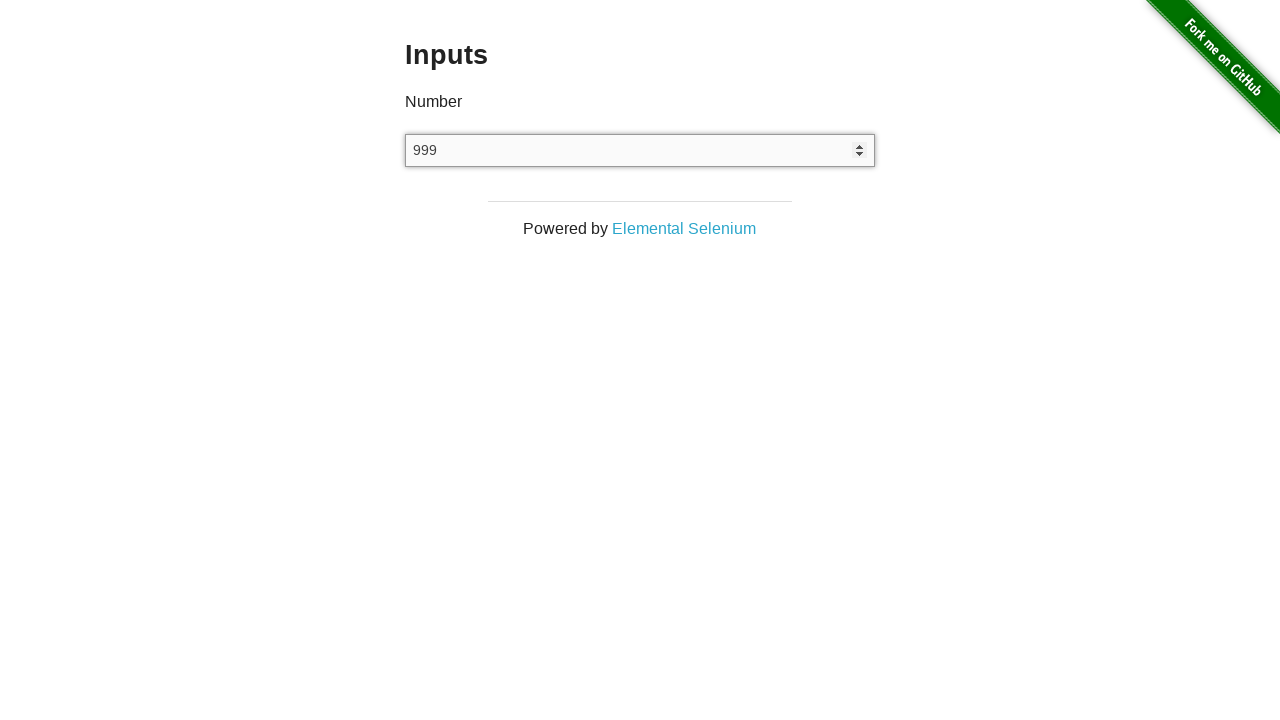